Tests the AngularJS homepage 'The Basics' example by typing a name into an input field and verifying the greeting message displays correctly

Starting URL: http://www.angularjs.org

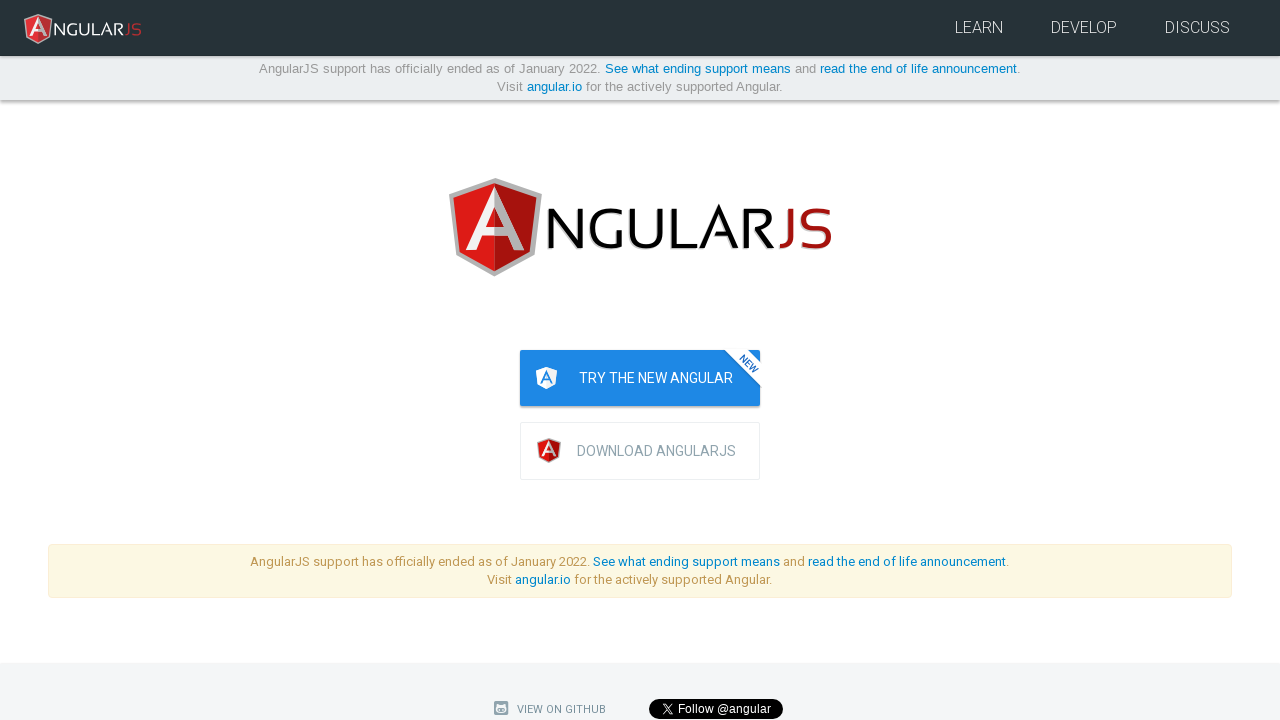

Navigated to AngularJS homepage
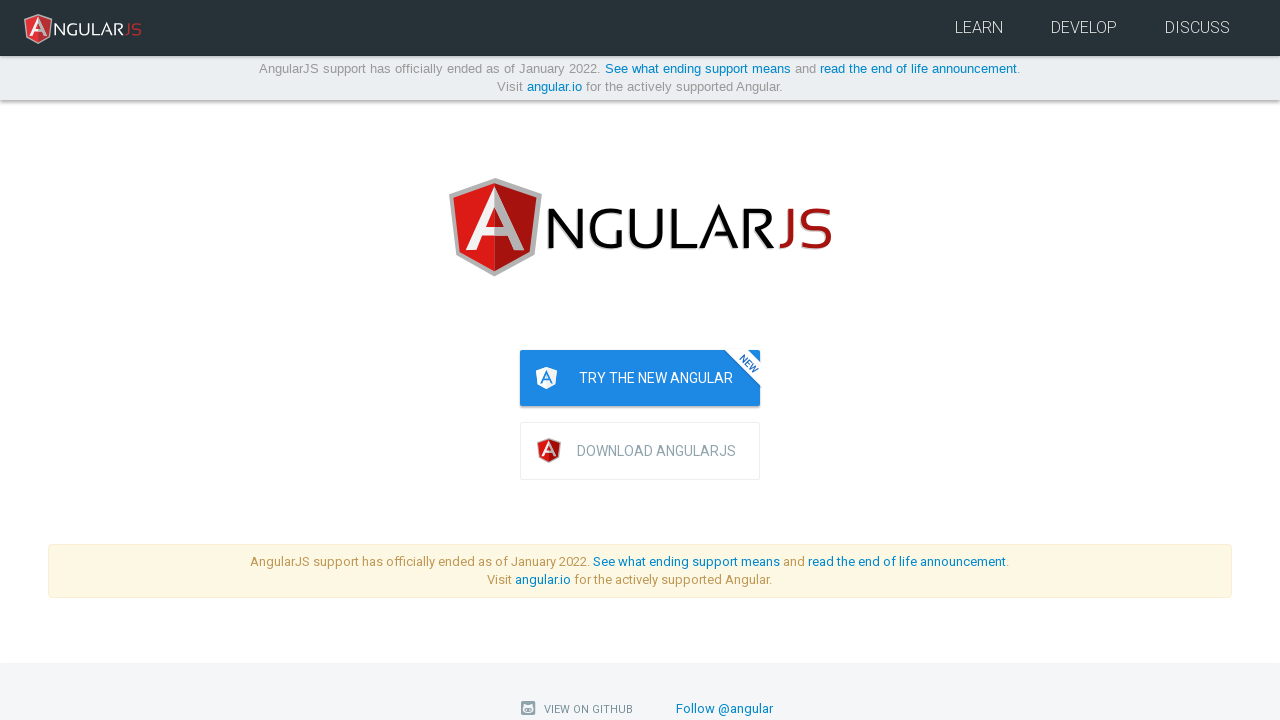

Filled name input field with 'Julie' on input[ng-model='yourName']
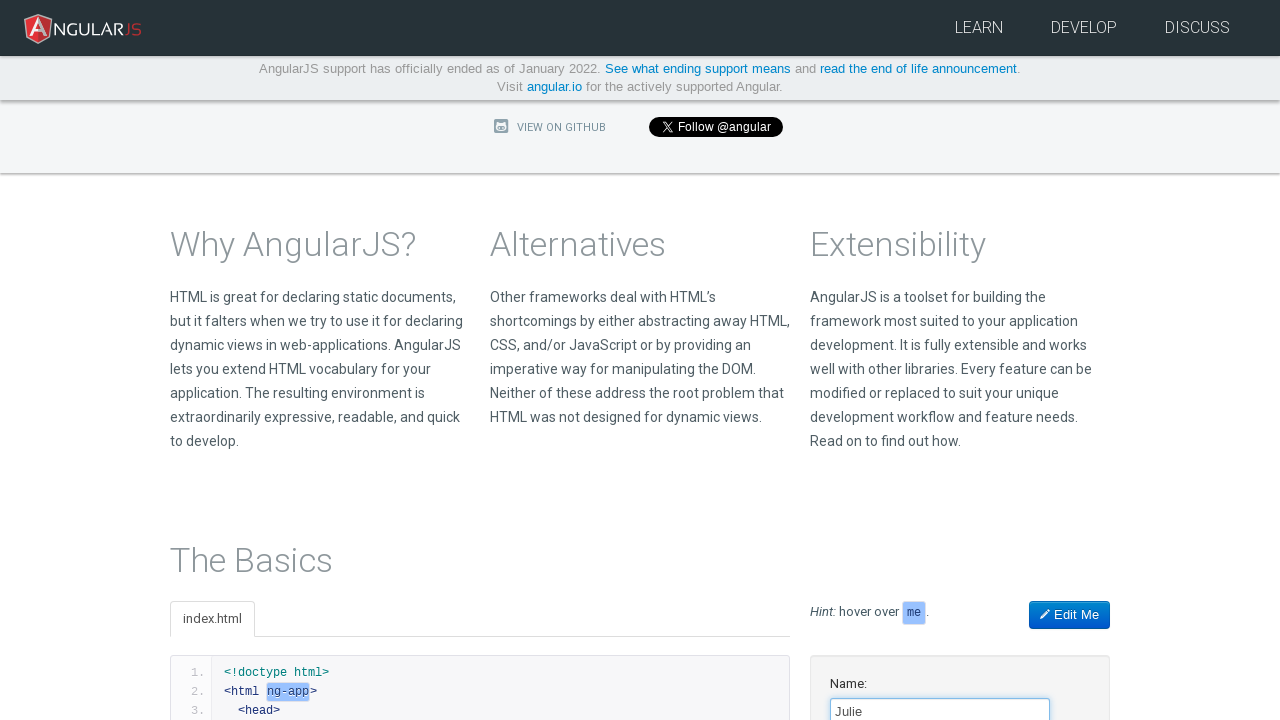

Greeting element appeared on the page
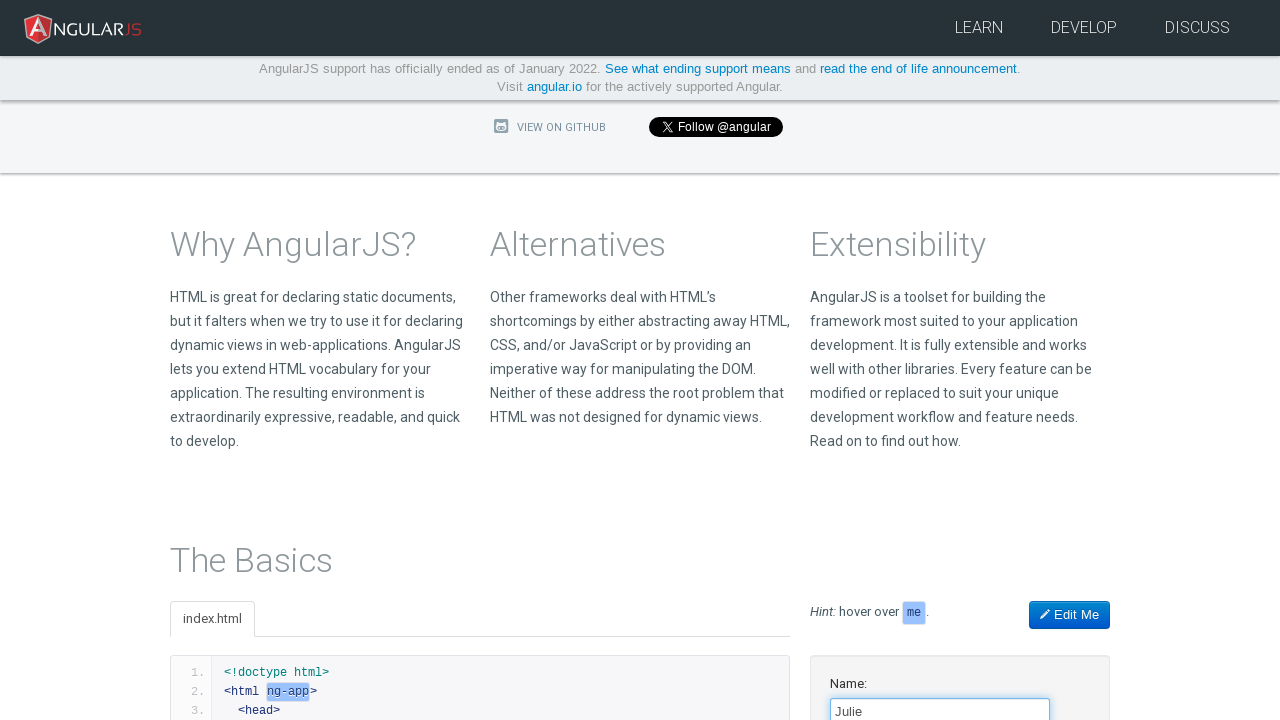

Verified greeting message 'Hello Julie!' is visible
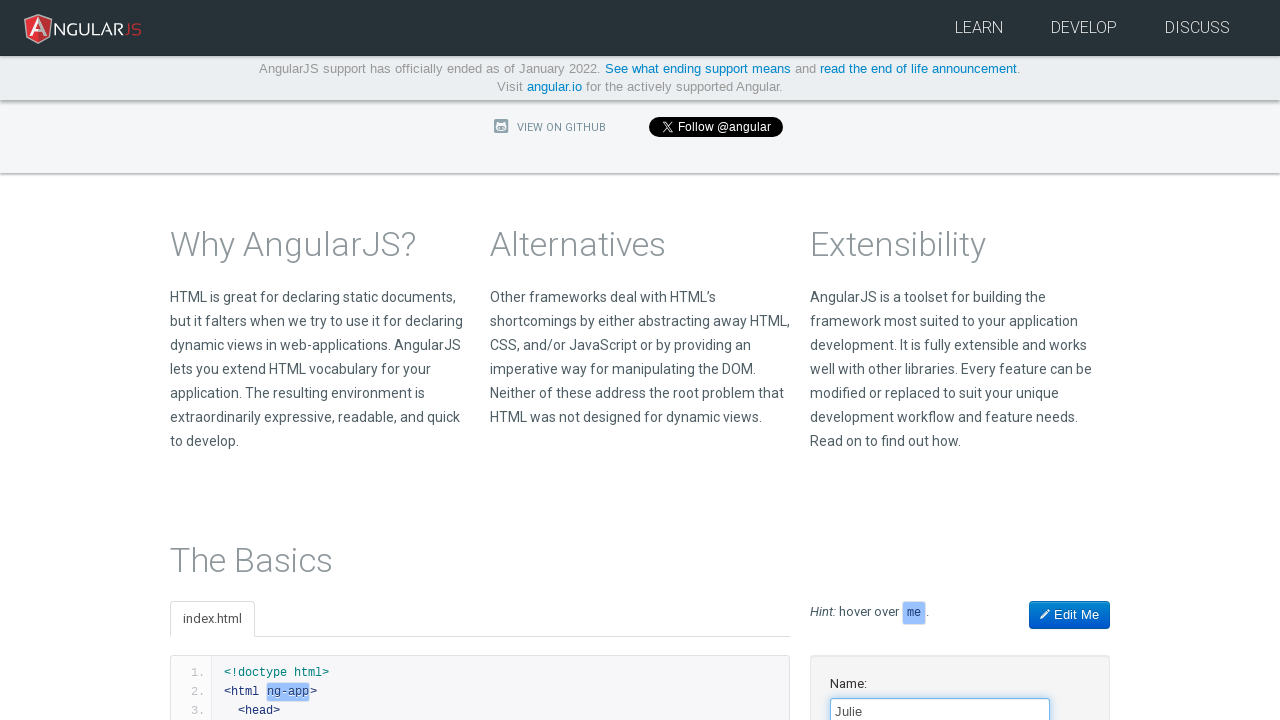

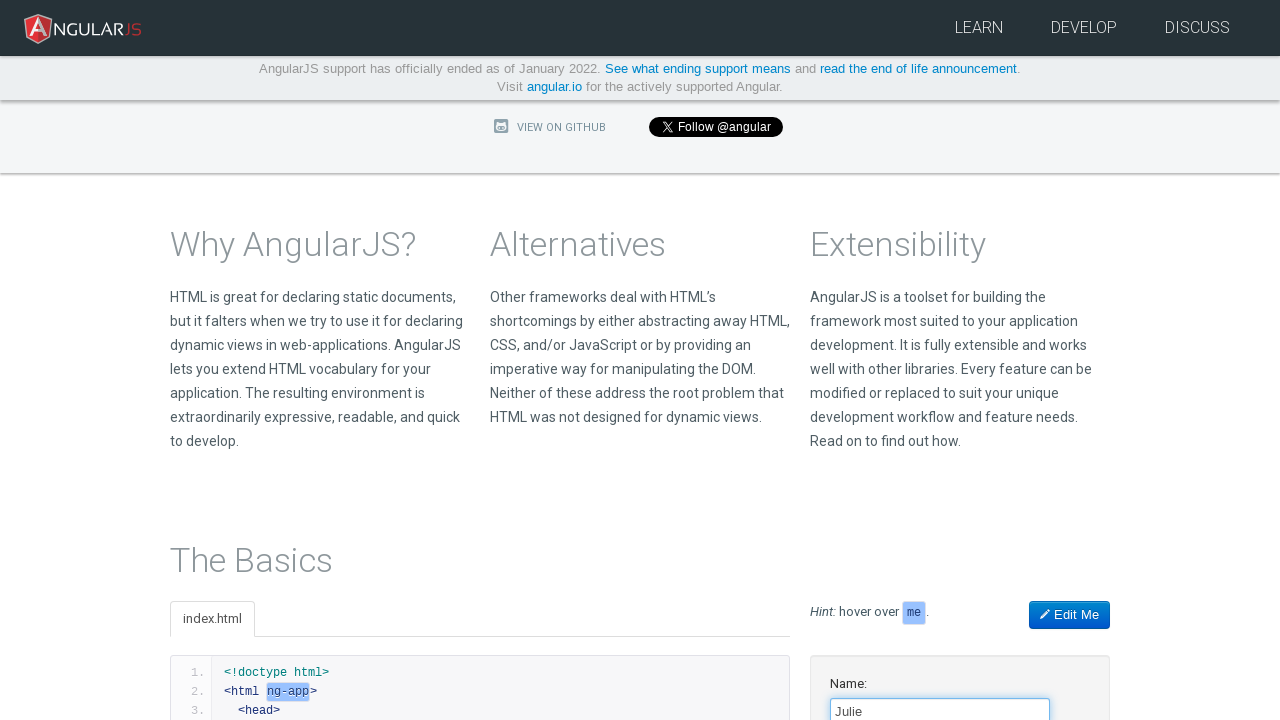